Tests A/B test opt-out by adding the opt-out cookie on the main page before navigating to the A/B test page, then verifying the opt-out is in effect.

Starting URL: http://the-internet.herokuapp.com

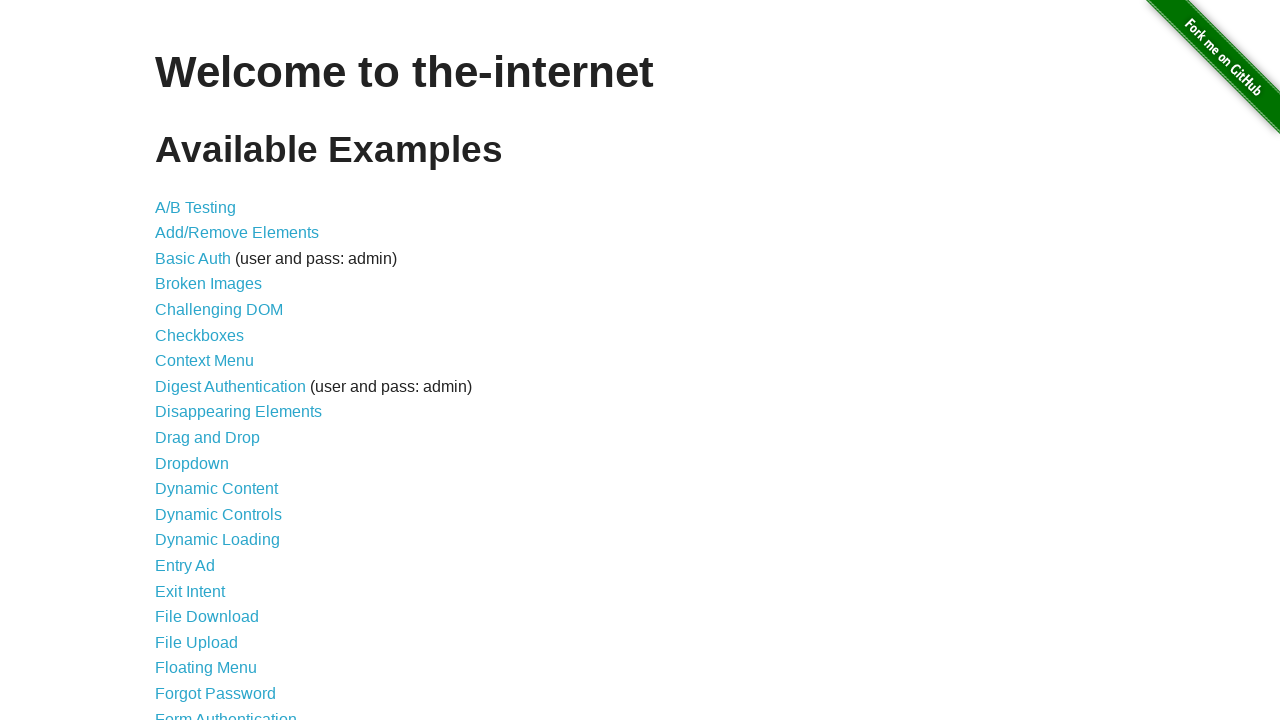

Added optimizelyOptOut cookie to opt out of A/B test
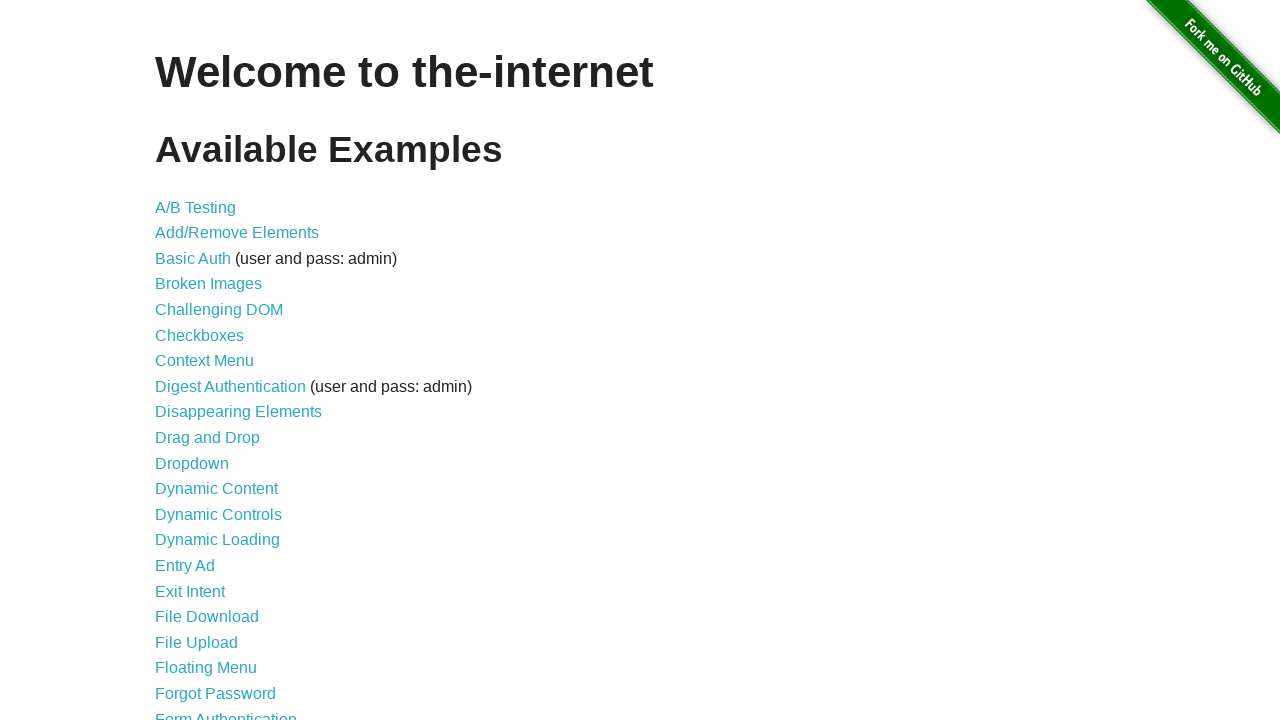

Navigated to A/B test page
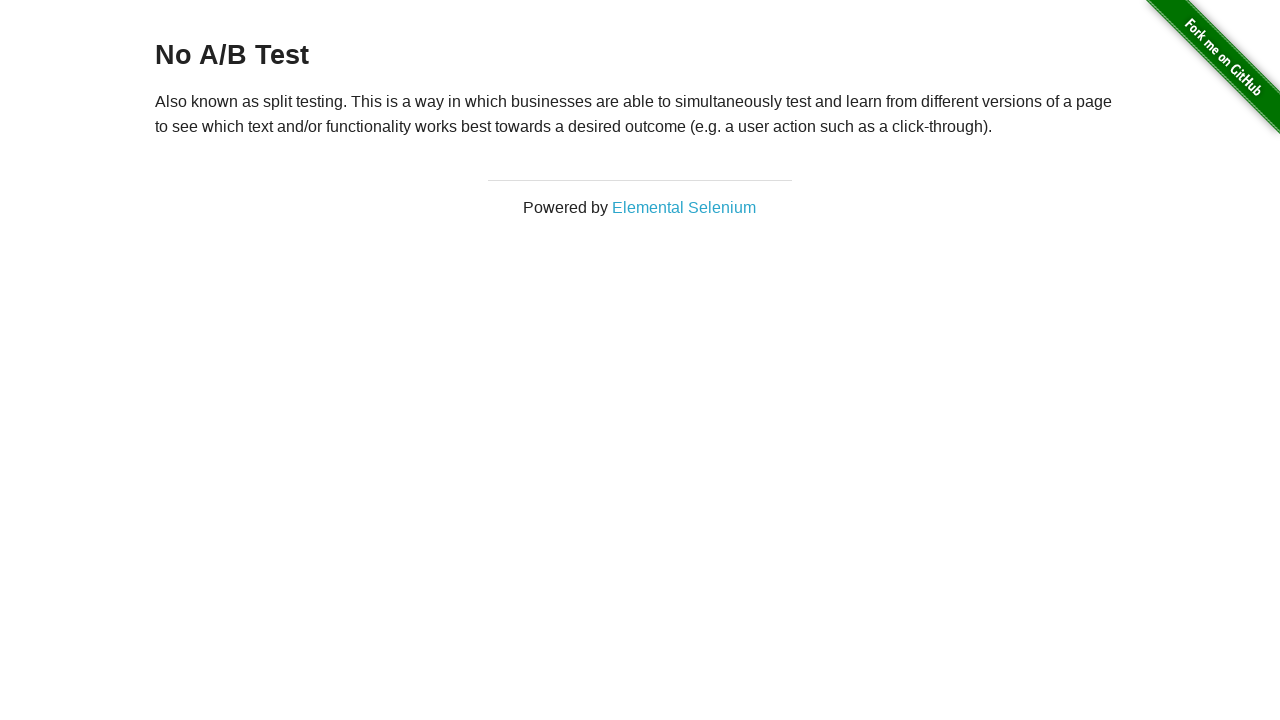

Retrieved heading text from page
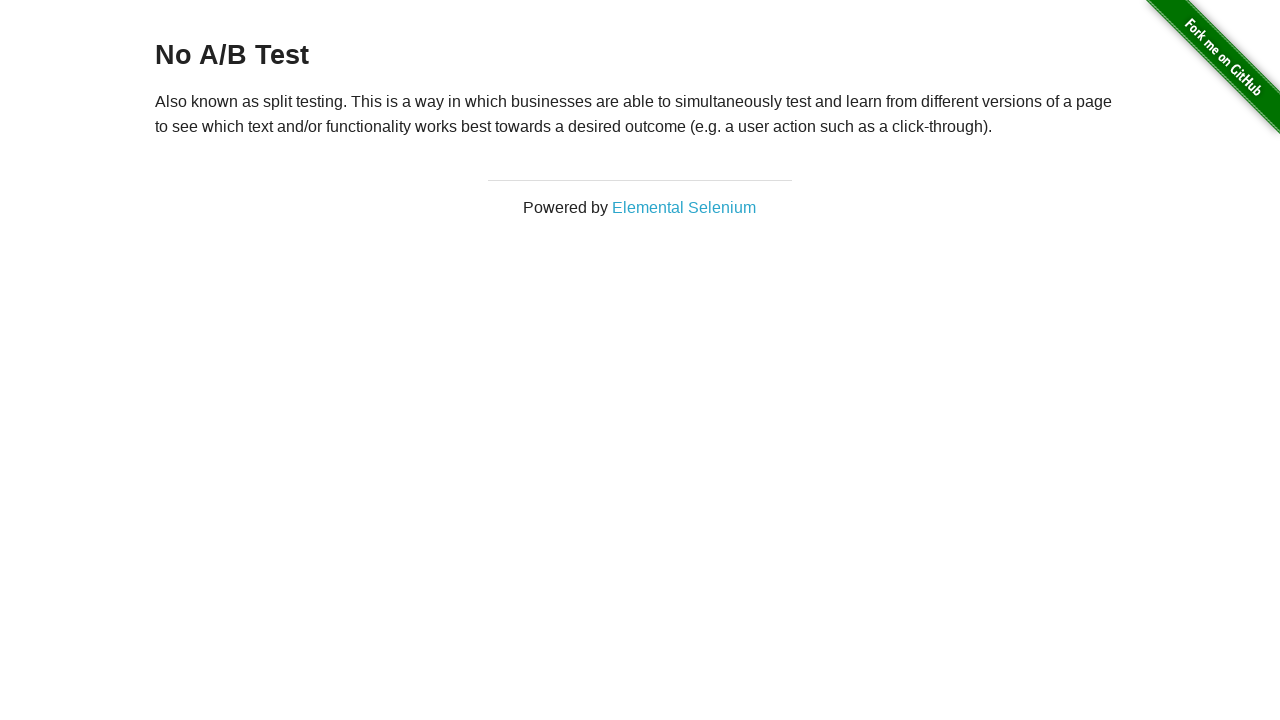

Verified opt-out is in effect - heading shows 'No A/B Test'
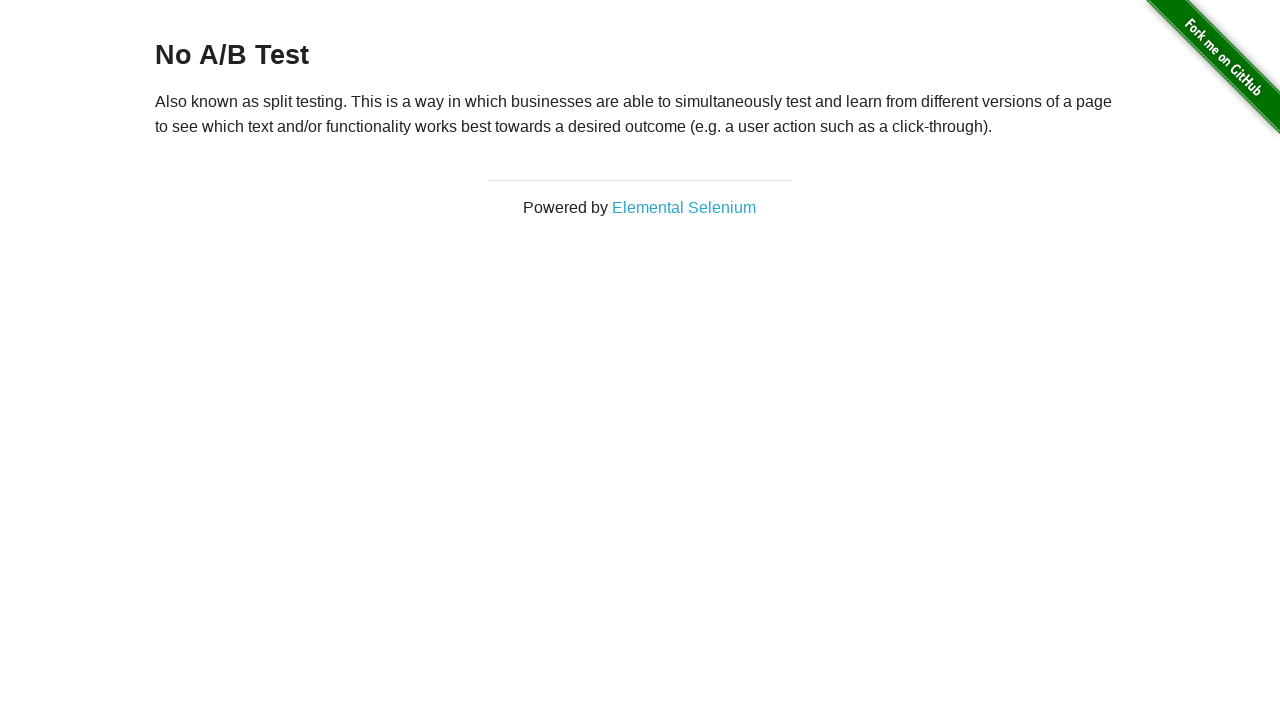

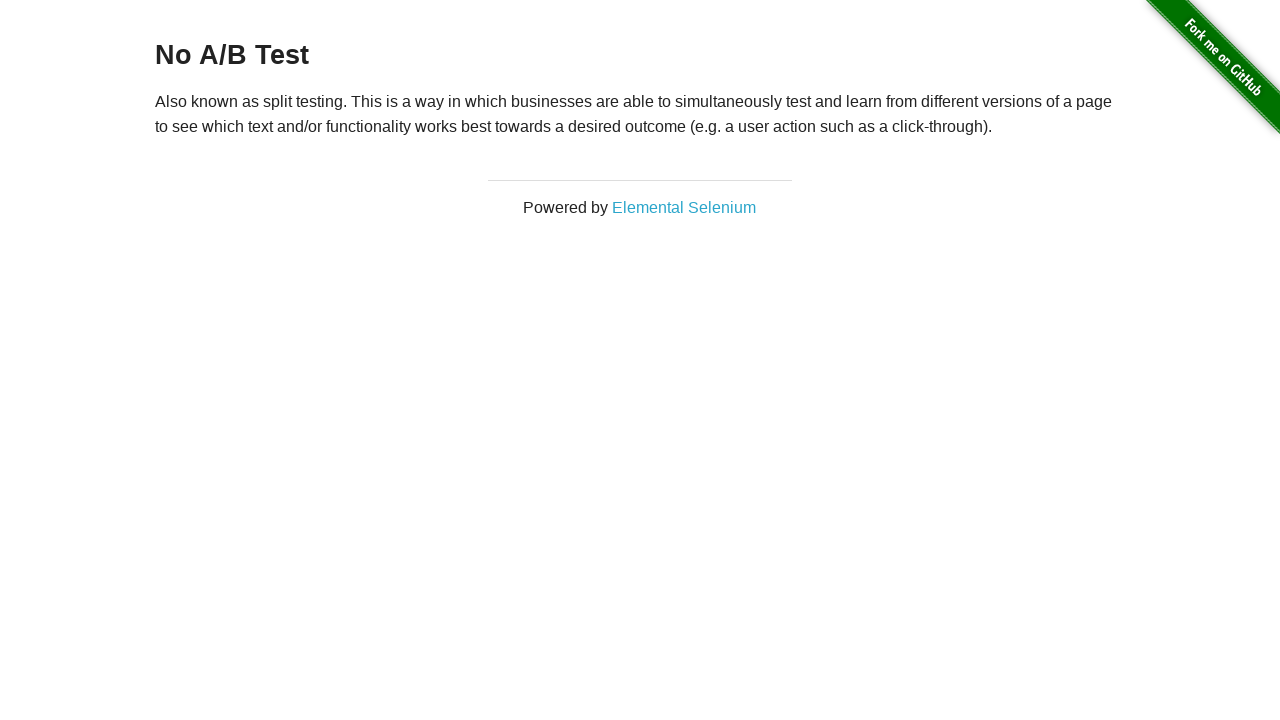